Tests the jQuery UI selectable functionality by selecting multiple items through click and drag action

Starting URL: https://jqueryui.com/selectable/

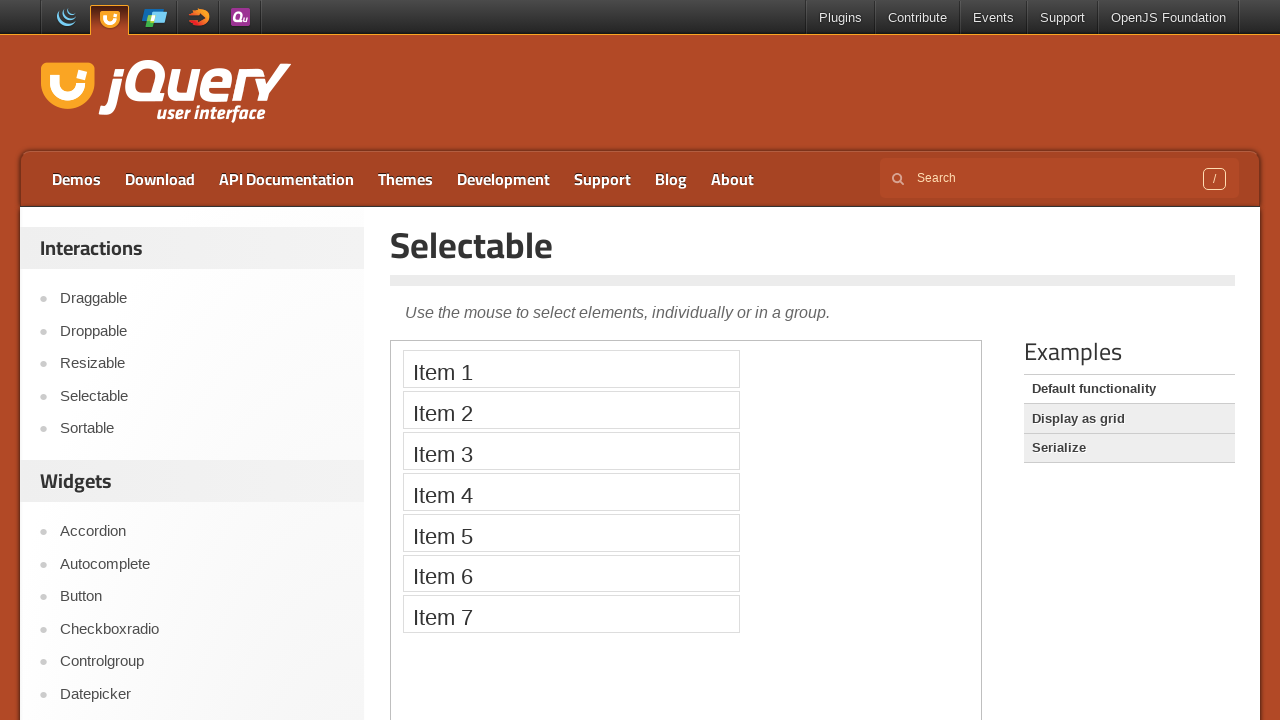

Located the first iframe containing the selectable demo
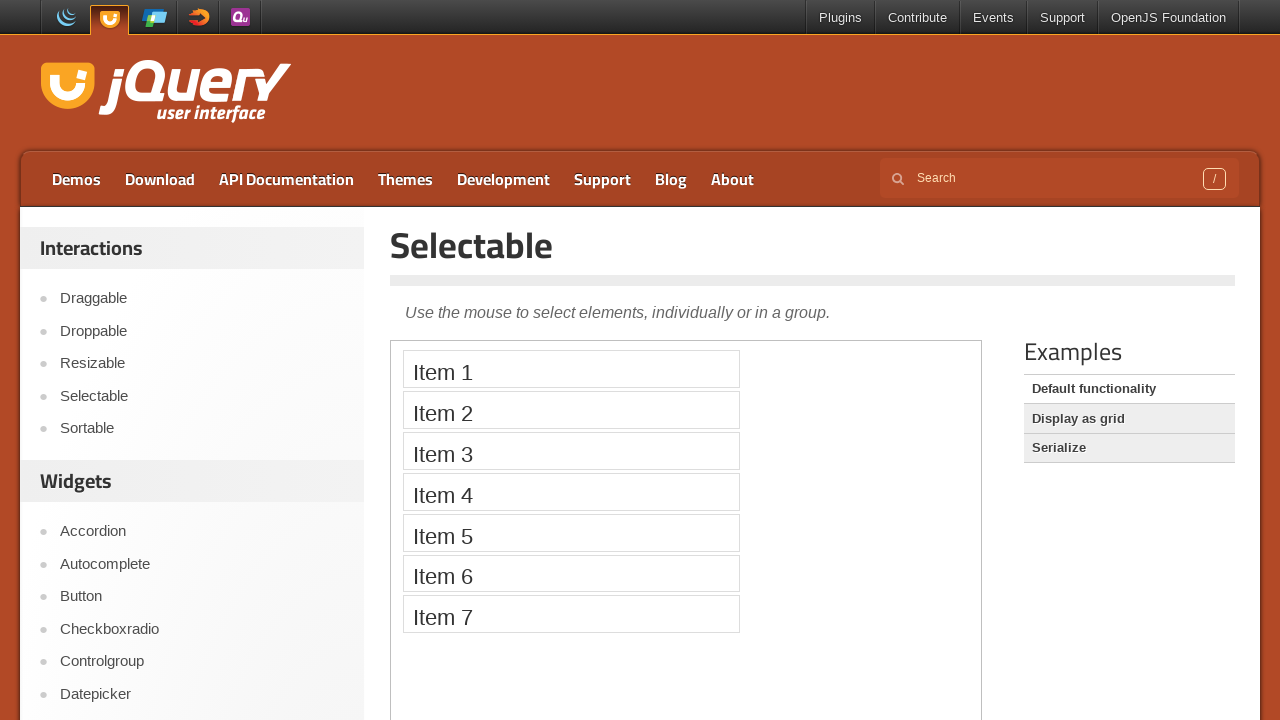

Located the body element within the iframe
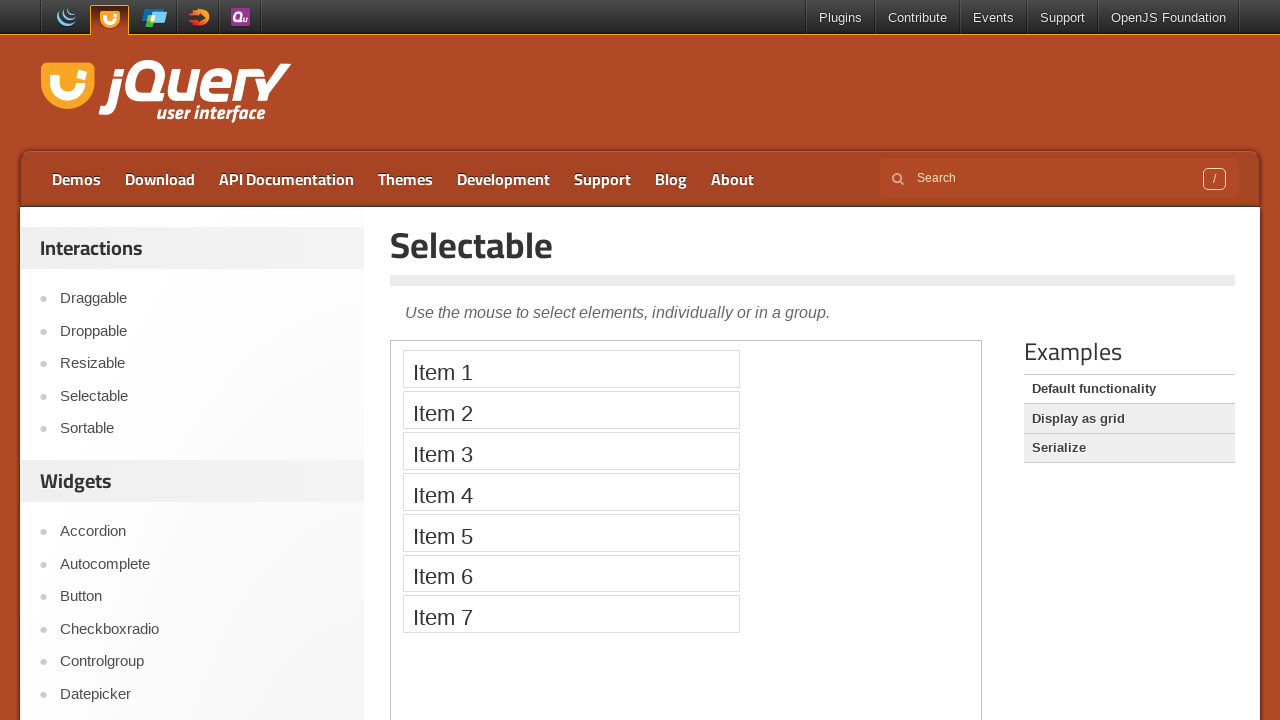

Located the first selectable item (li[1])
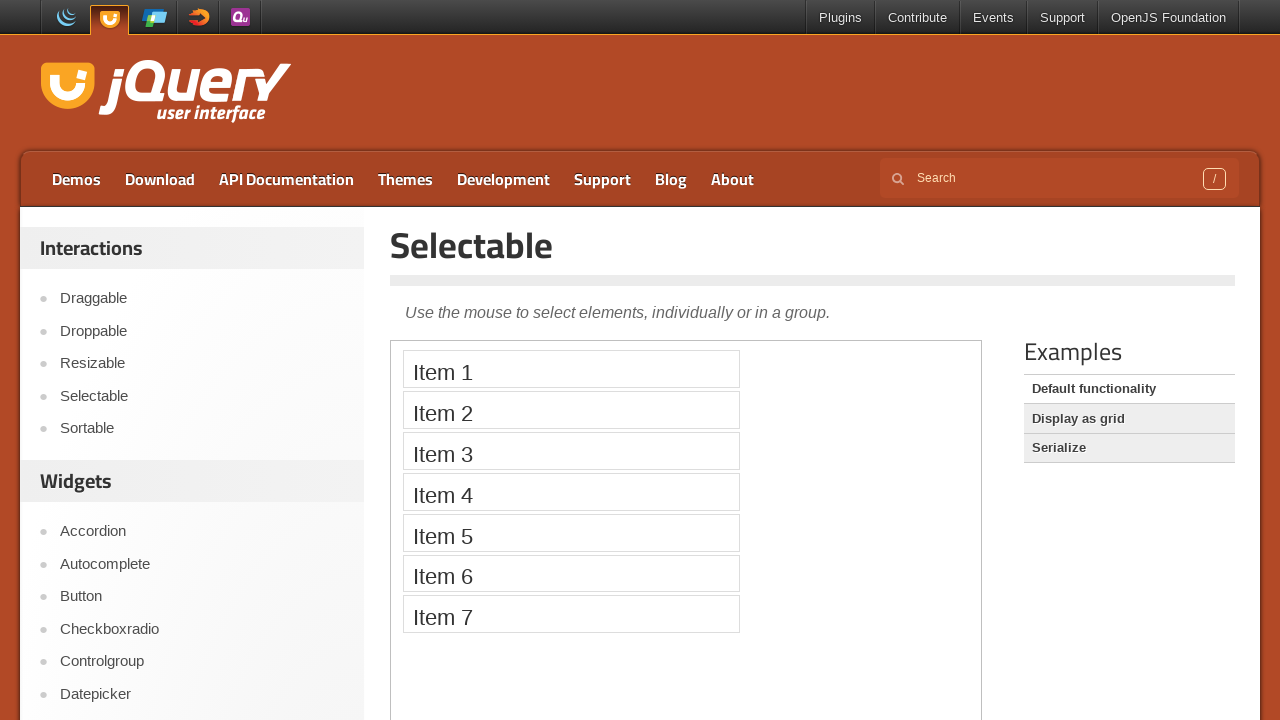

Located the fifth selectable item (li[5])
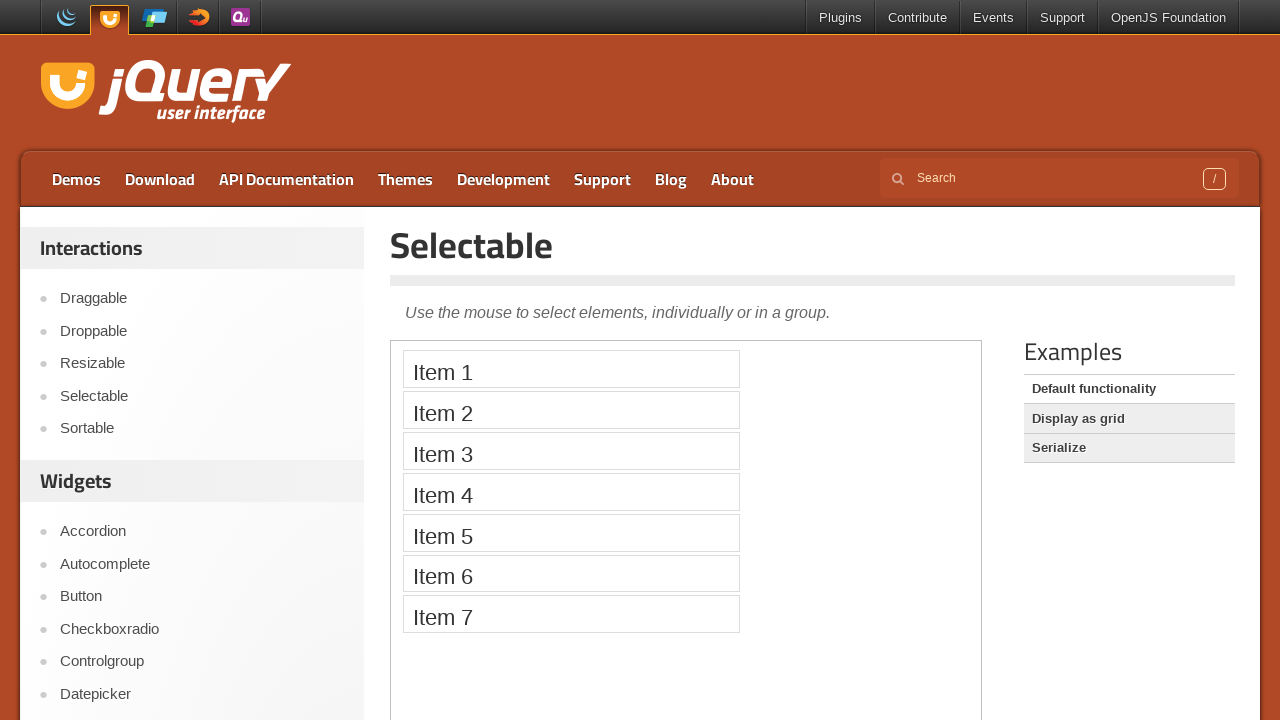

Hovered over the first selectable item at (571, 369) on iframe >> nth=0 >> internal:control=enter-frame >> xpath=//ol[@id='selectable']/
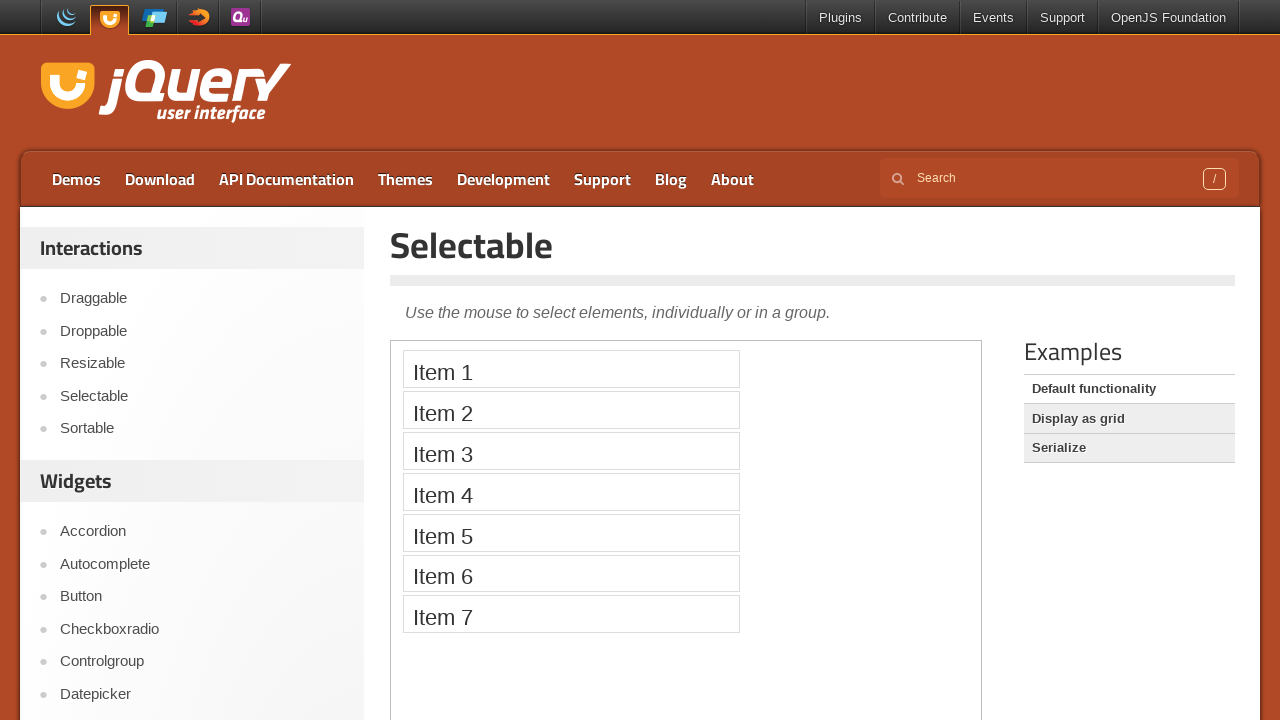

Pressed down the mouse button to start drag selection at (571, 369)
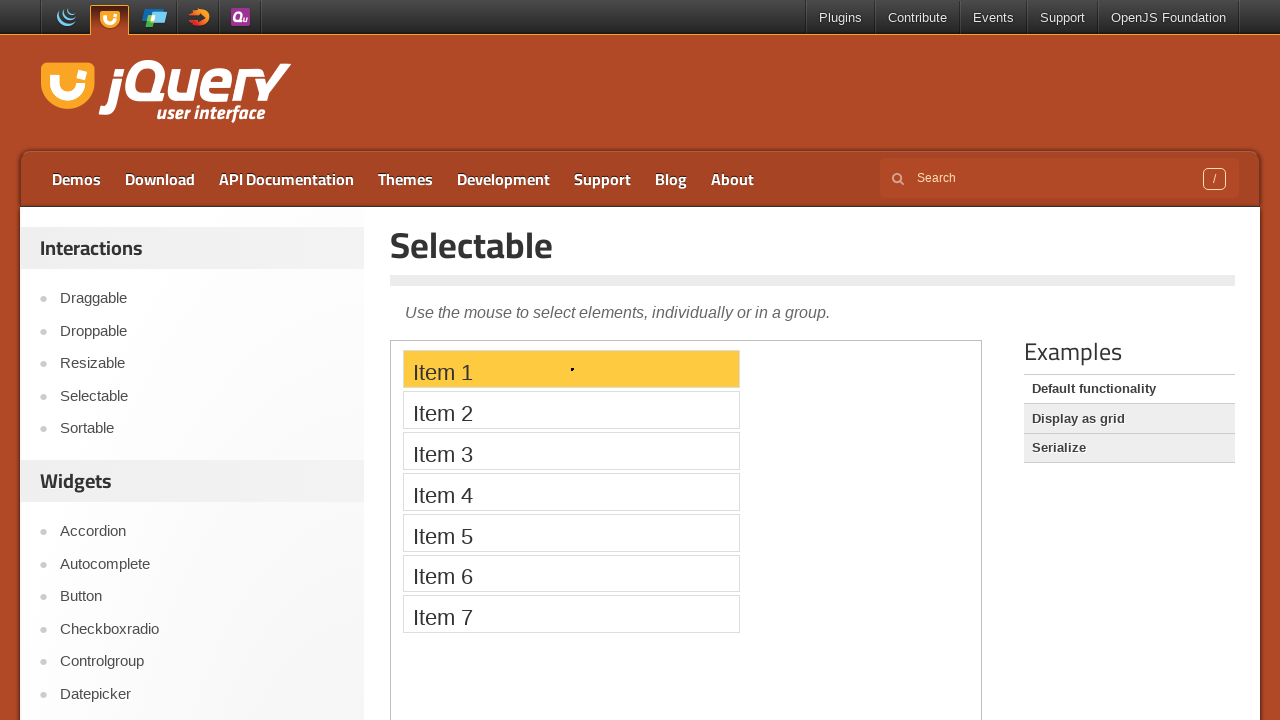

Hovered over the fifth selectable item while dragging at (571, 532) on iframe >> nth=0 >> internal:control=enter-frame >> xpath=//ol[@id='selectable']/
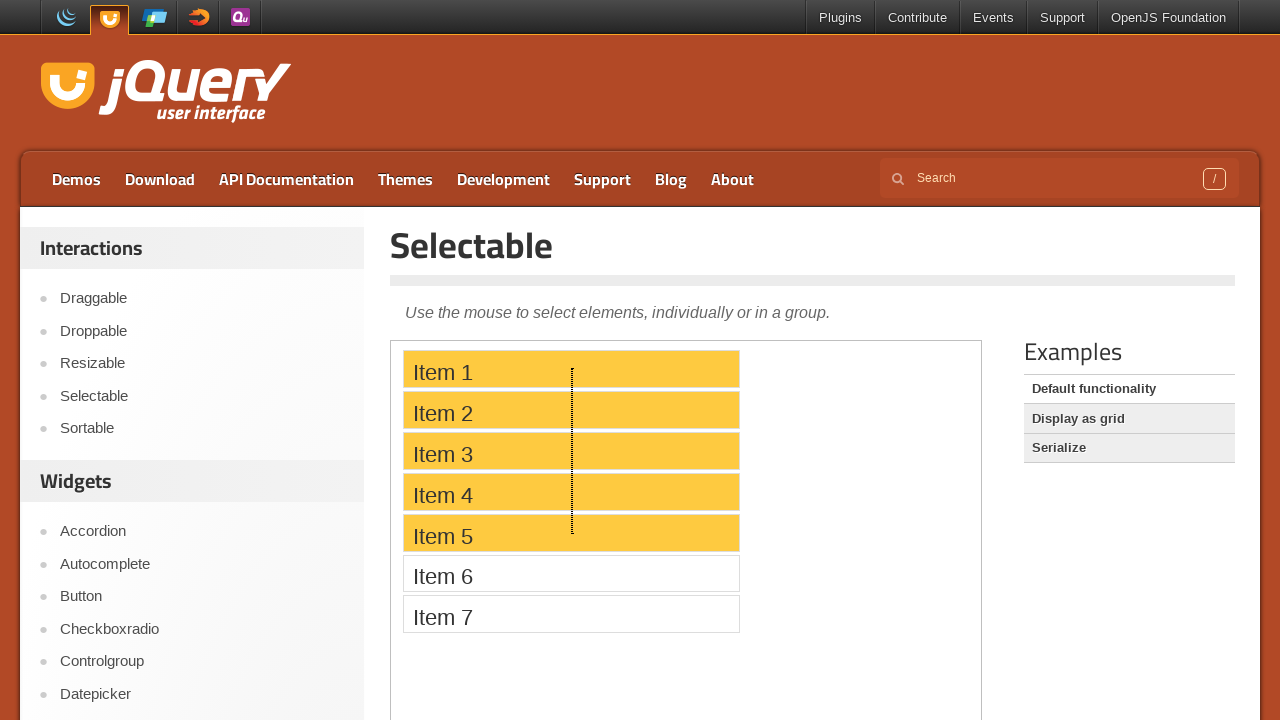

Released the mouse button to complete the selection of items 1-5 at (571, 532)
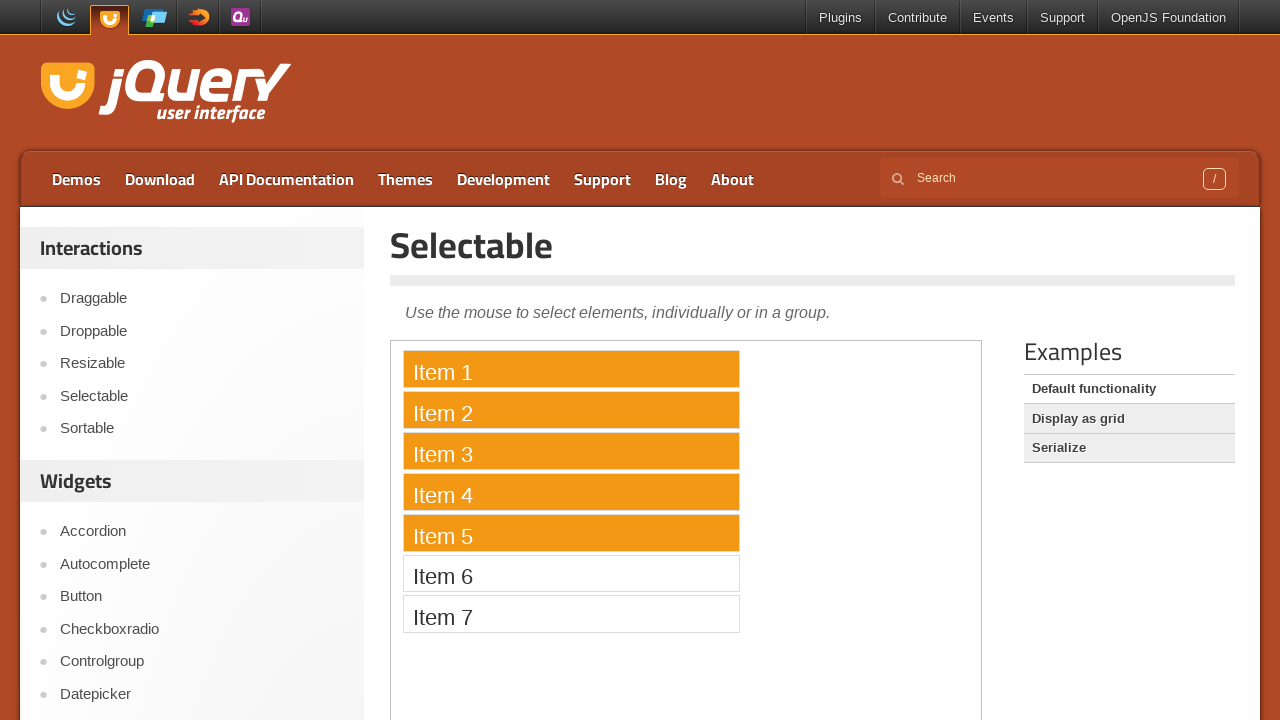

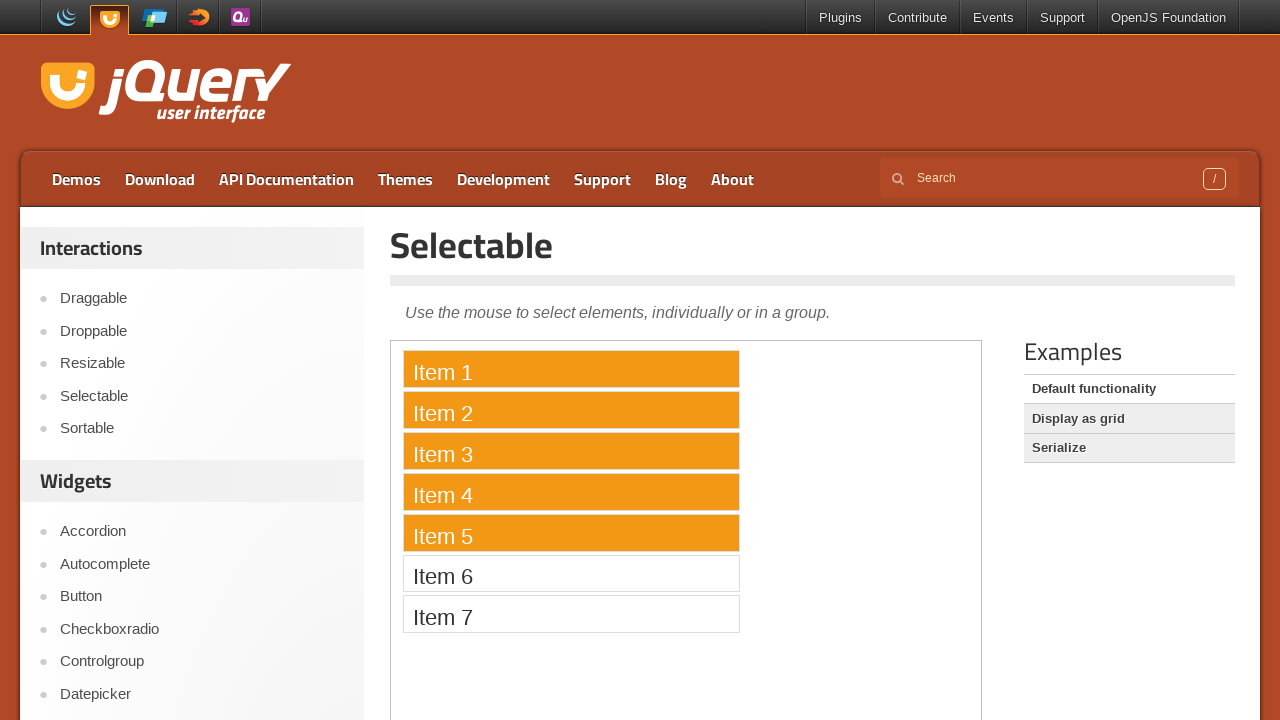